Tests various alert dialog interactions including simple alerts, confirmation dialogs, and prompt dialogs on a demo page

Starting URL: https://demoqa.com/alerts

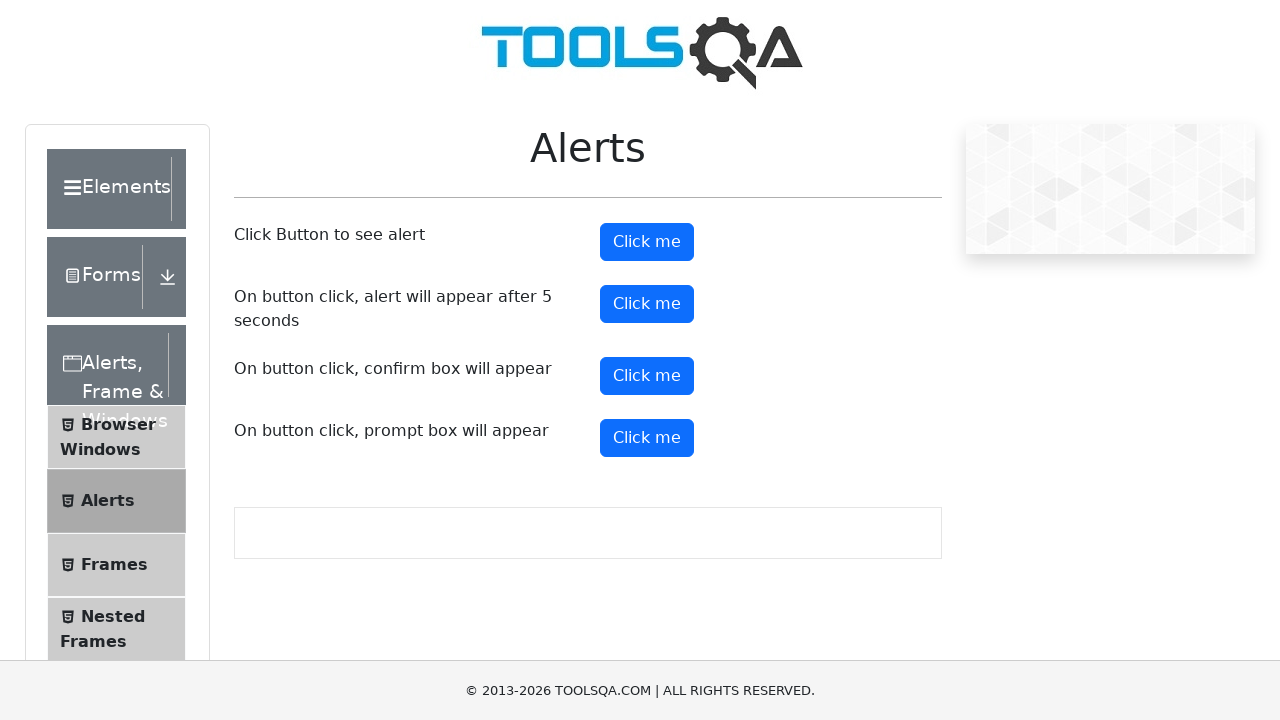

Clicked button to trigger simple alert at (647, 242) on #alertButton
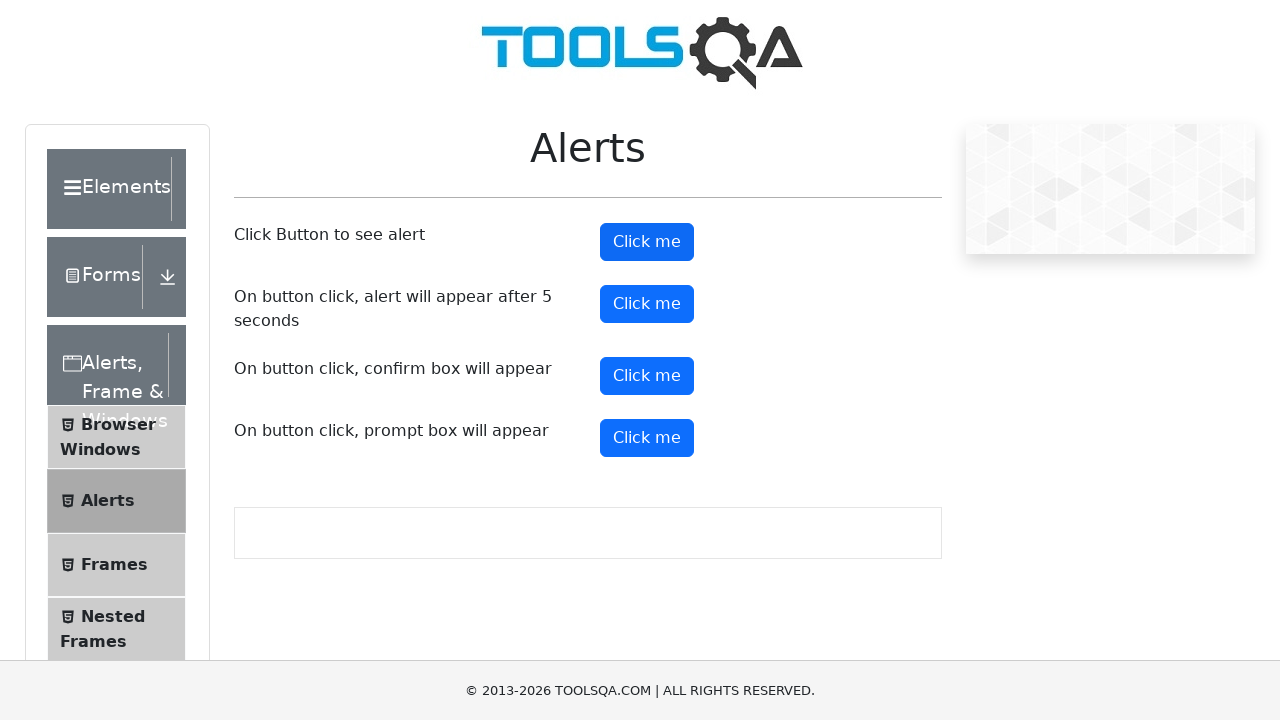

Accepted simple alert dialog
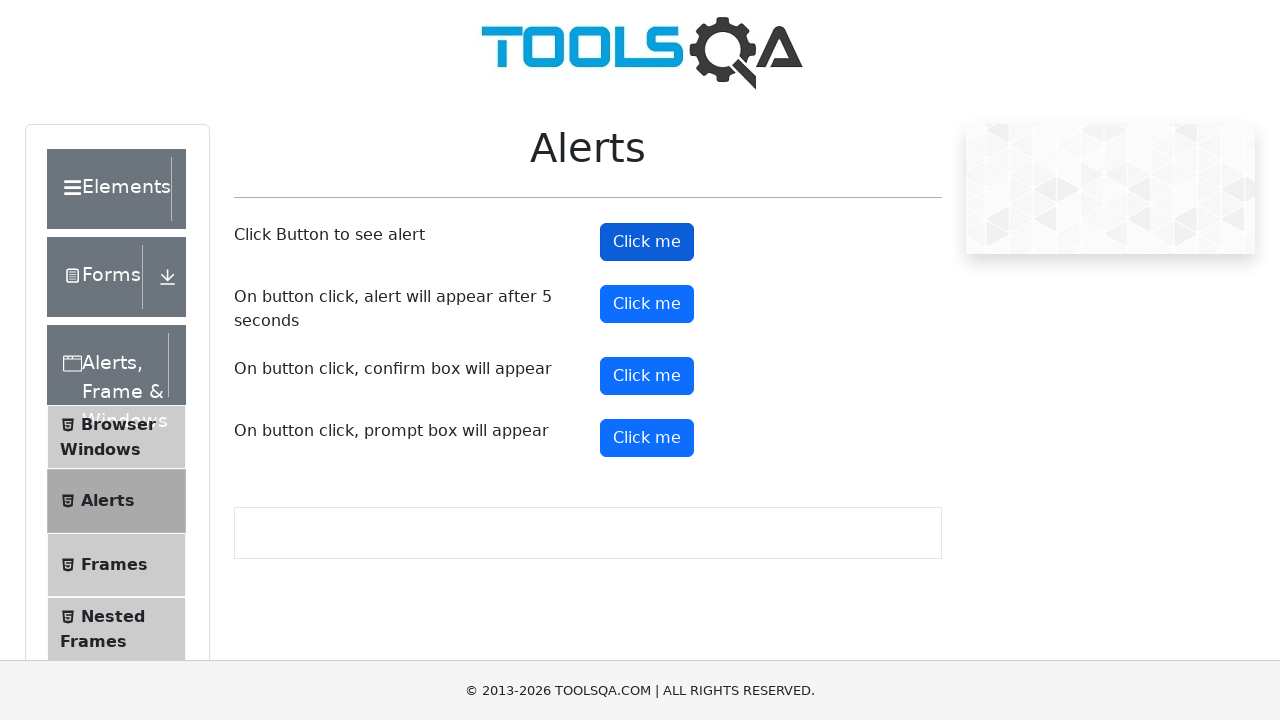

Scrolled down 400px to view more buttons
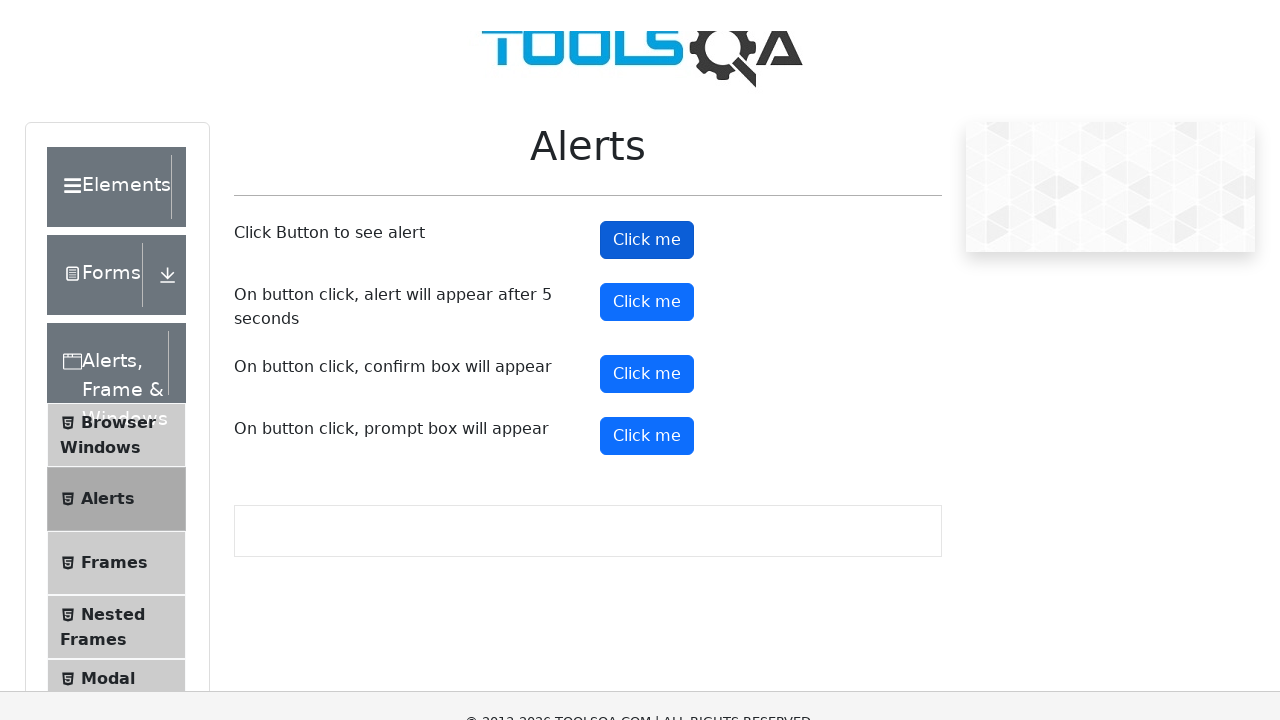

Clicked button to trigger confirmation dialog at (647, 0) on #confirmButton
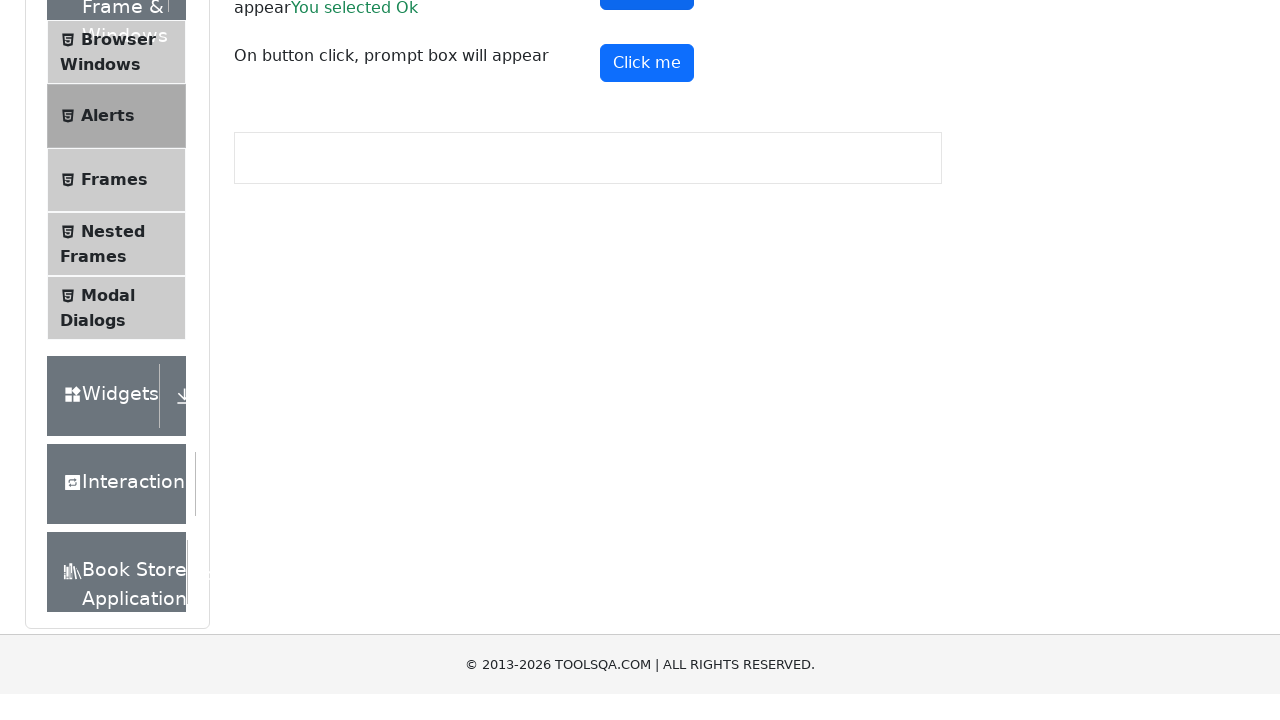

Dismissed confirmation dialog
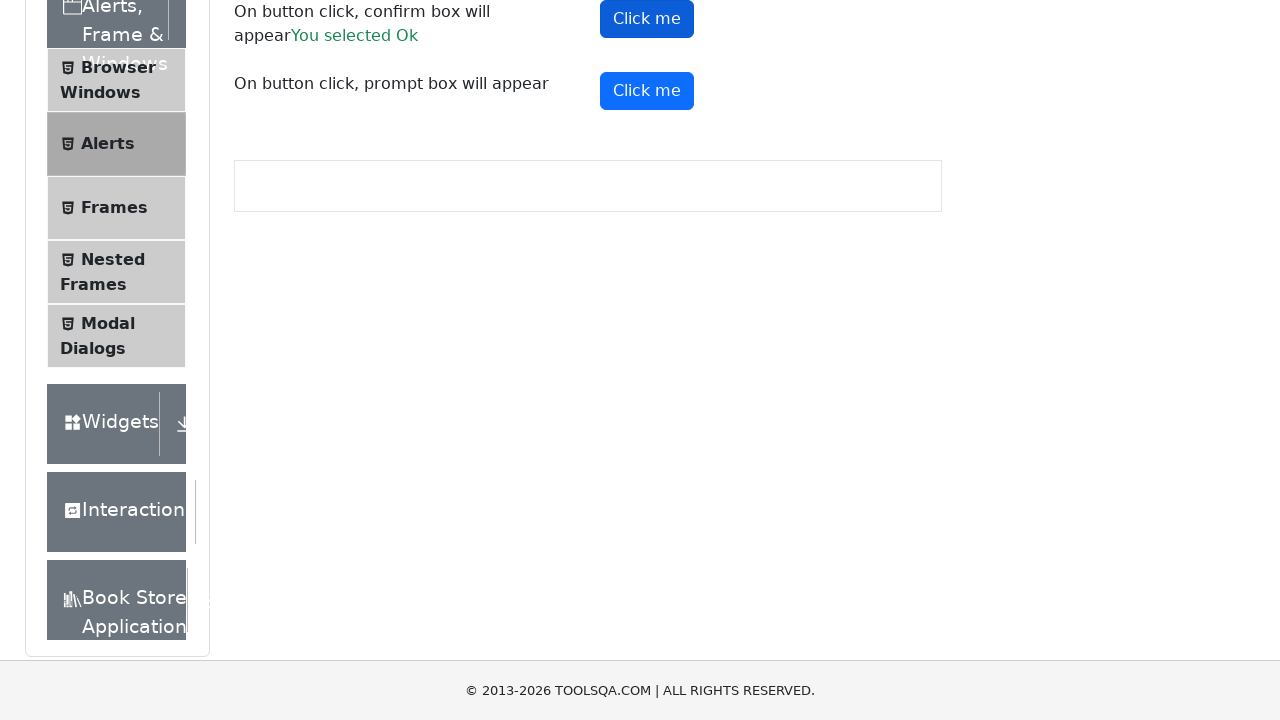

Clicked button to trigger prompt dialog at (647, 91) on #promtButton
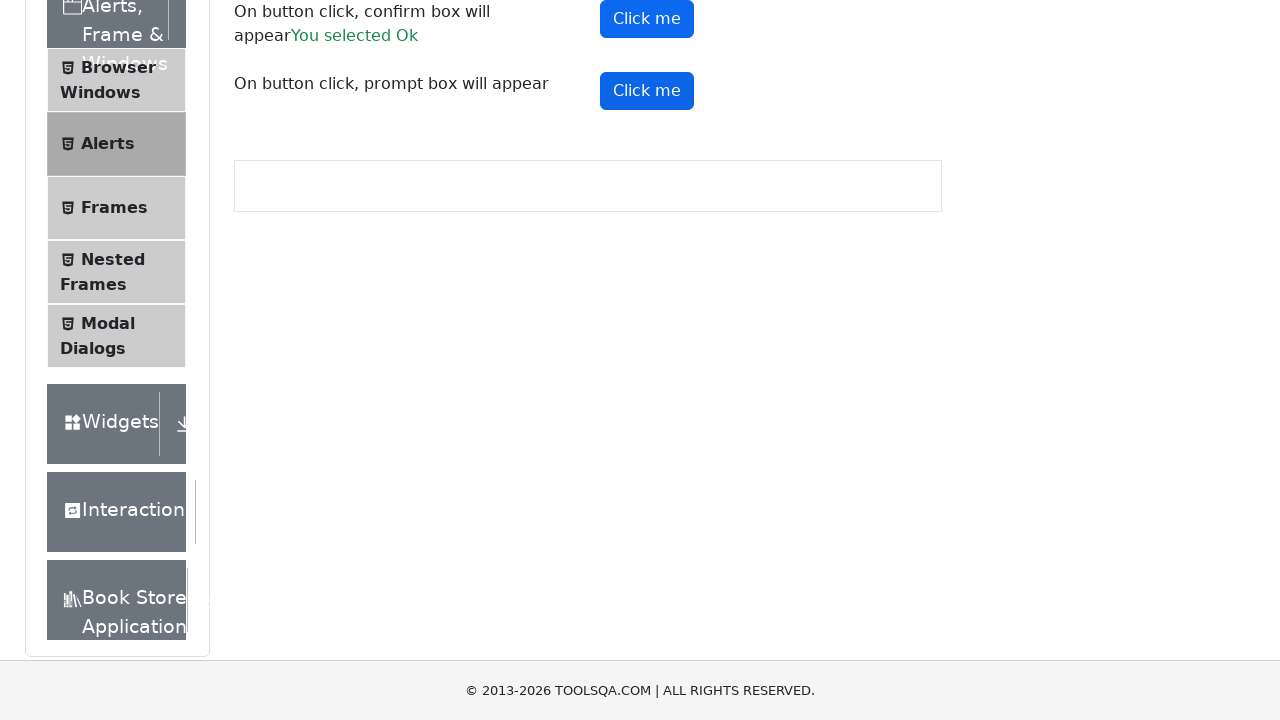

Accepted prompt dialog with text 'Sakib'
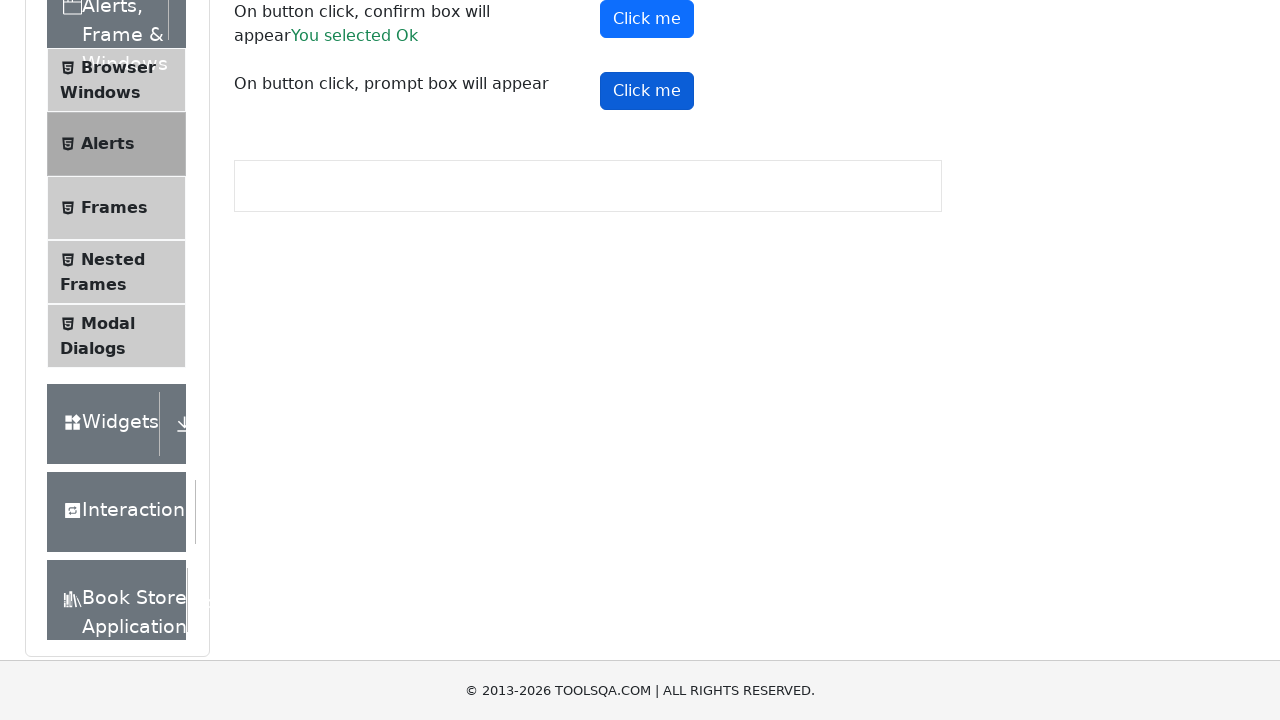

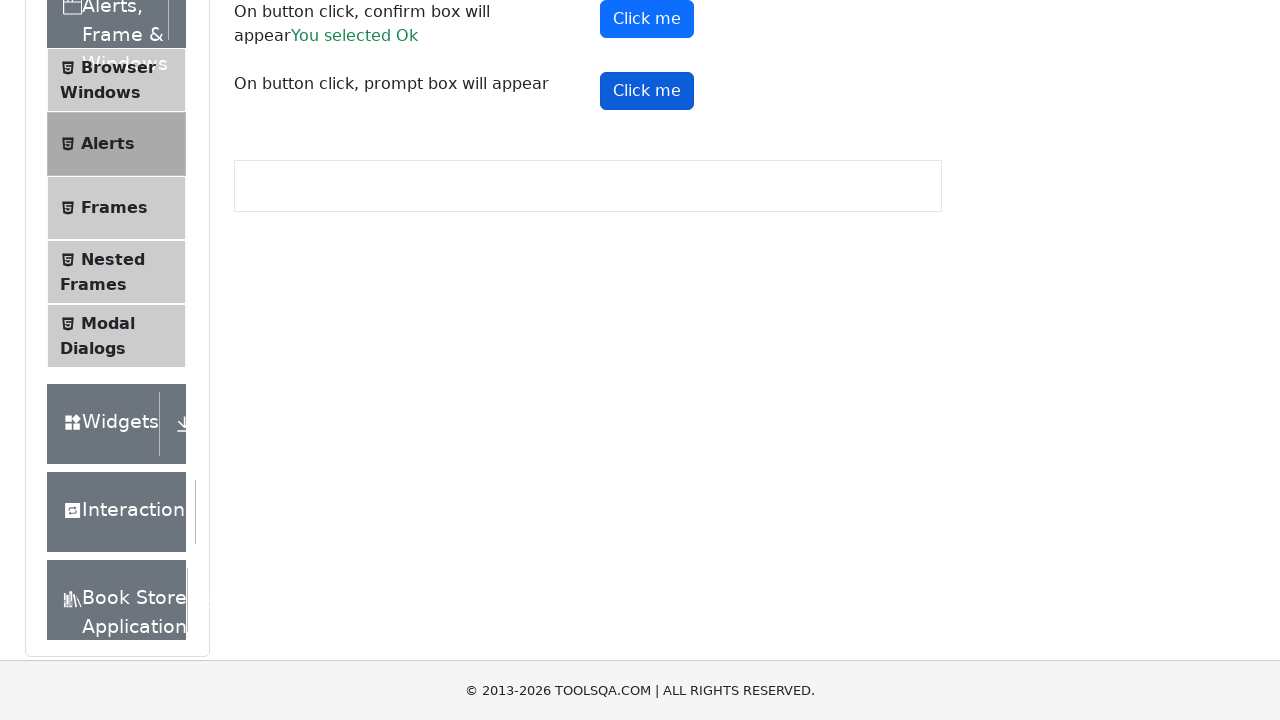